Tests a Selenium practice form by filling in personal details including first name, last name, gender, experience, date of birth, profession, tools, and selecting a command from dropdown, then submitting the form.

Starting URL: https://www.techlistic.com/p/selenium-practice-form.html

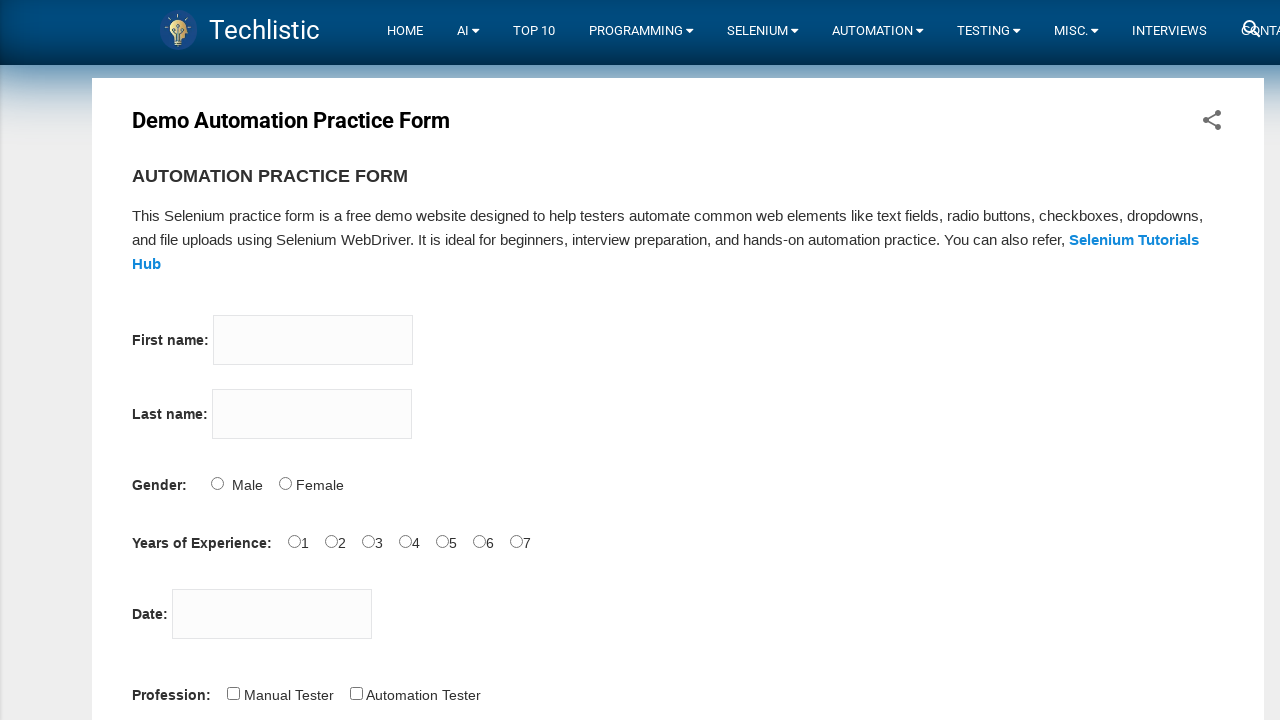

Filled first name field with 'Rushali' on input[name='firstname']
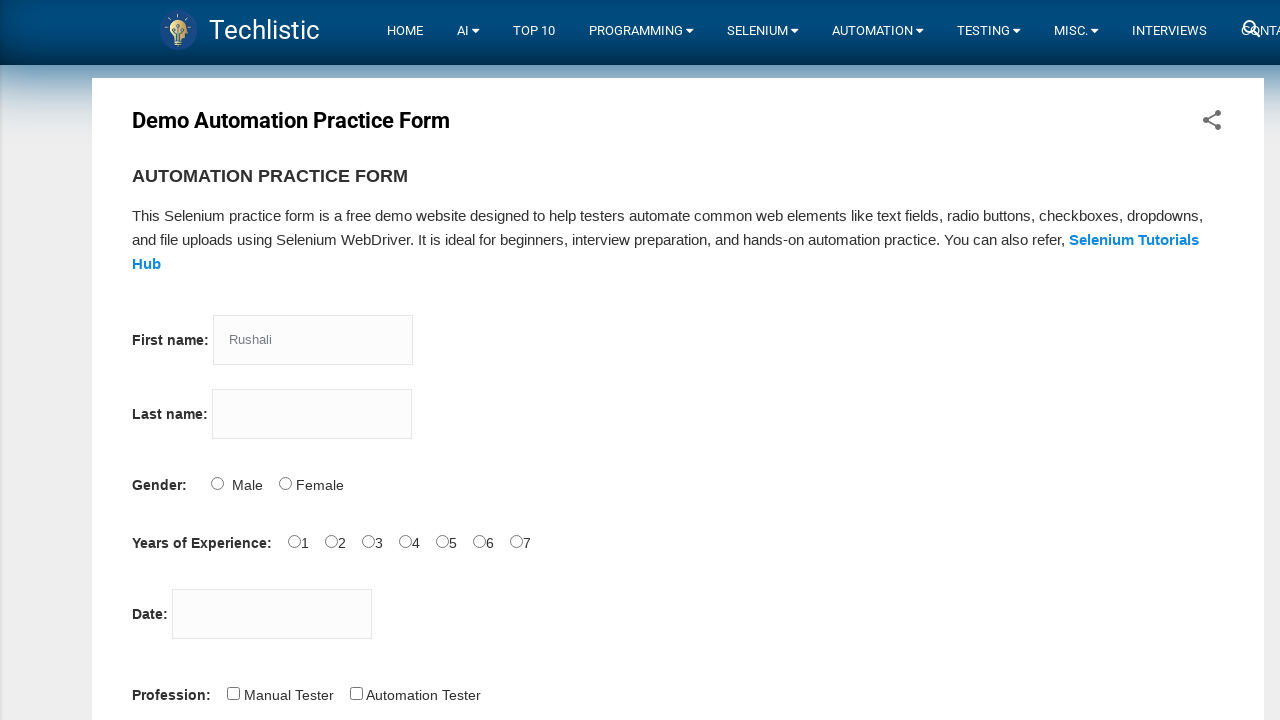

Filled last name field with 'Raut' on input[name='lastname']
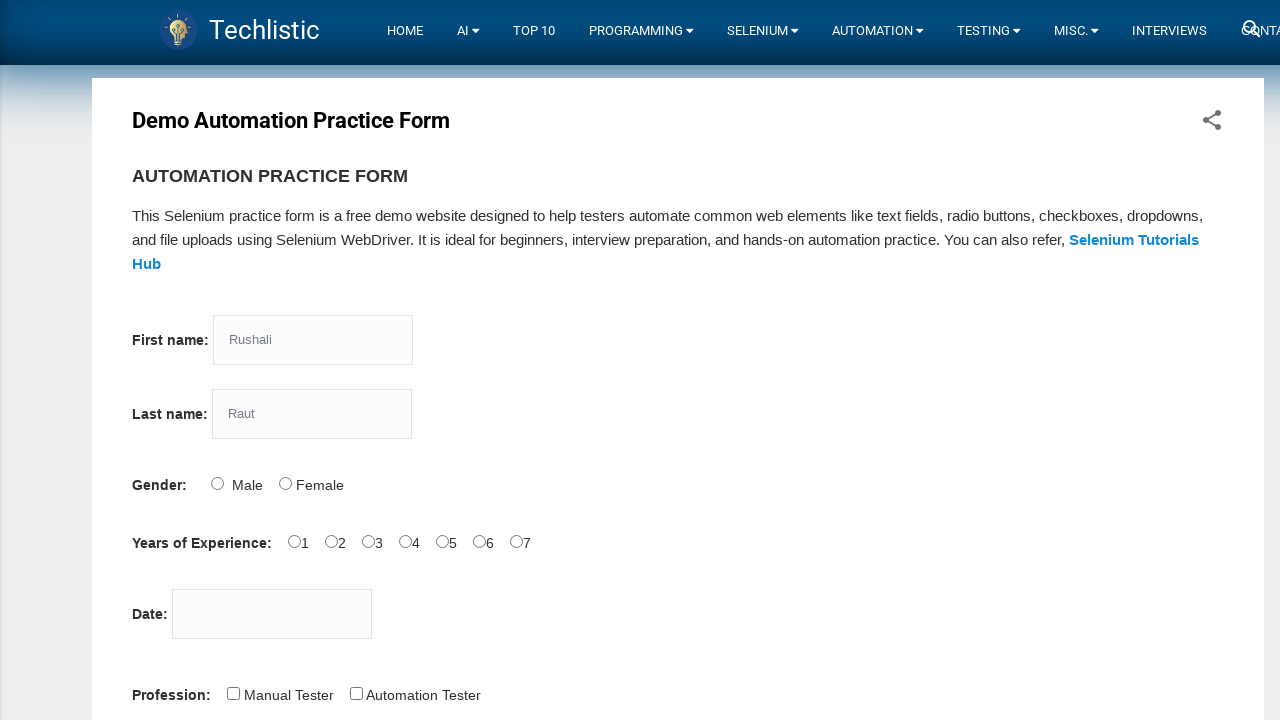

Selected Female gender option at (285, 483) on input[value='Female']
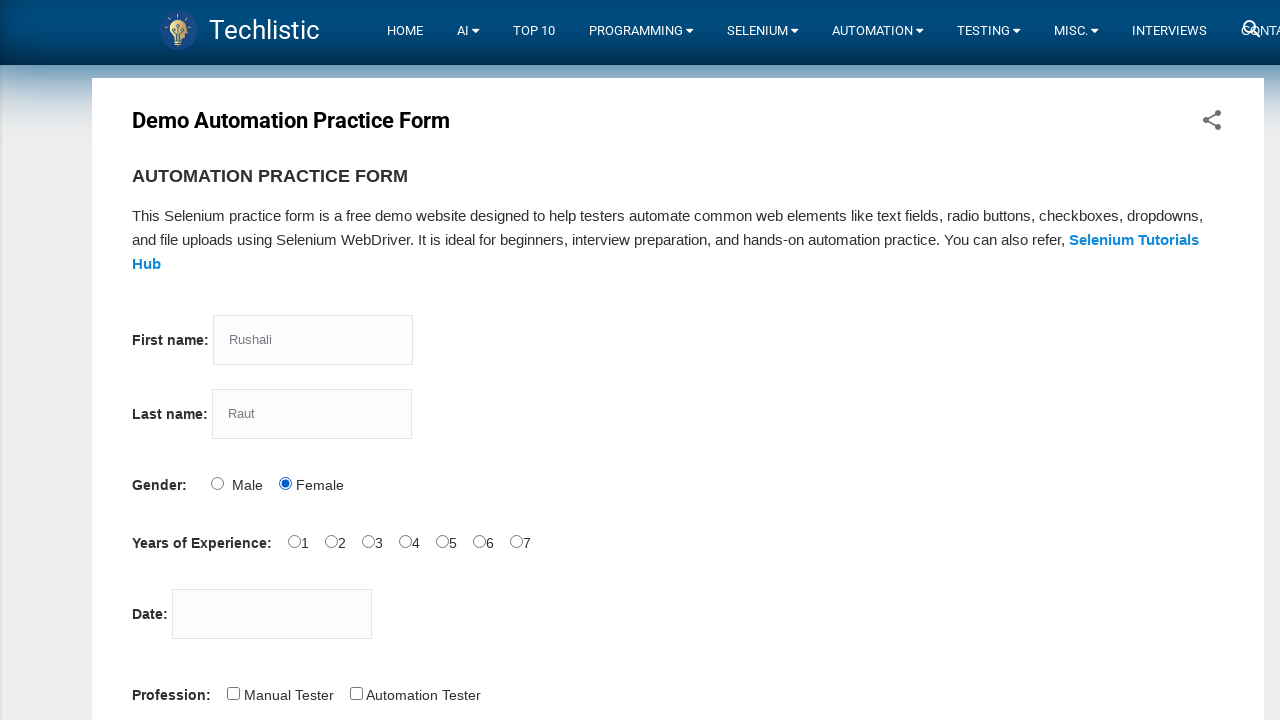

Selected 3 years of experience at (368, 541) on input[value='3']
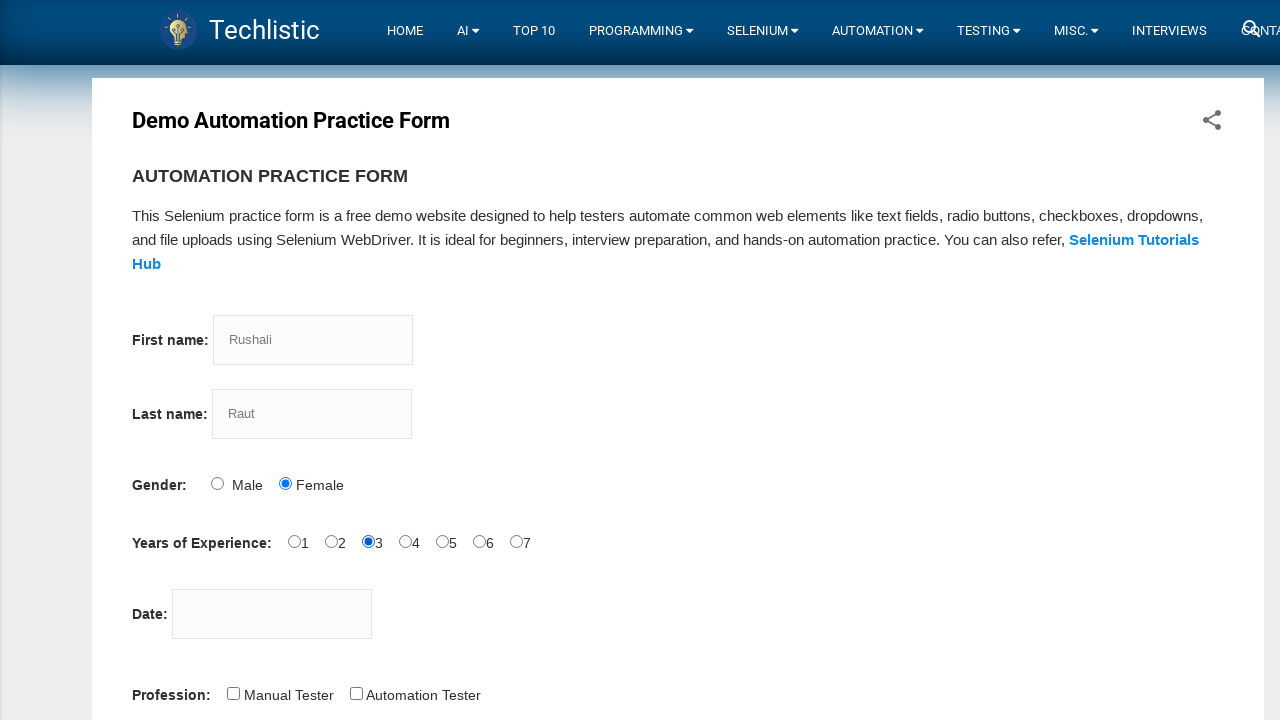

Filled date of birth field with '04/11/1989' on input#datepicker
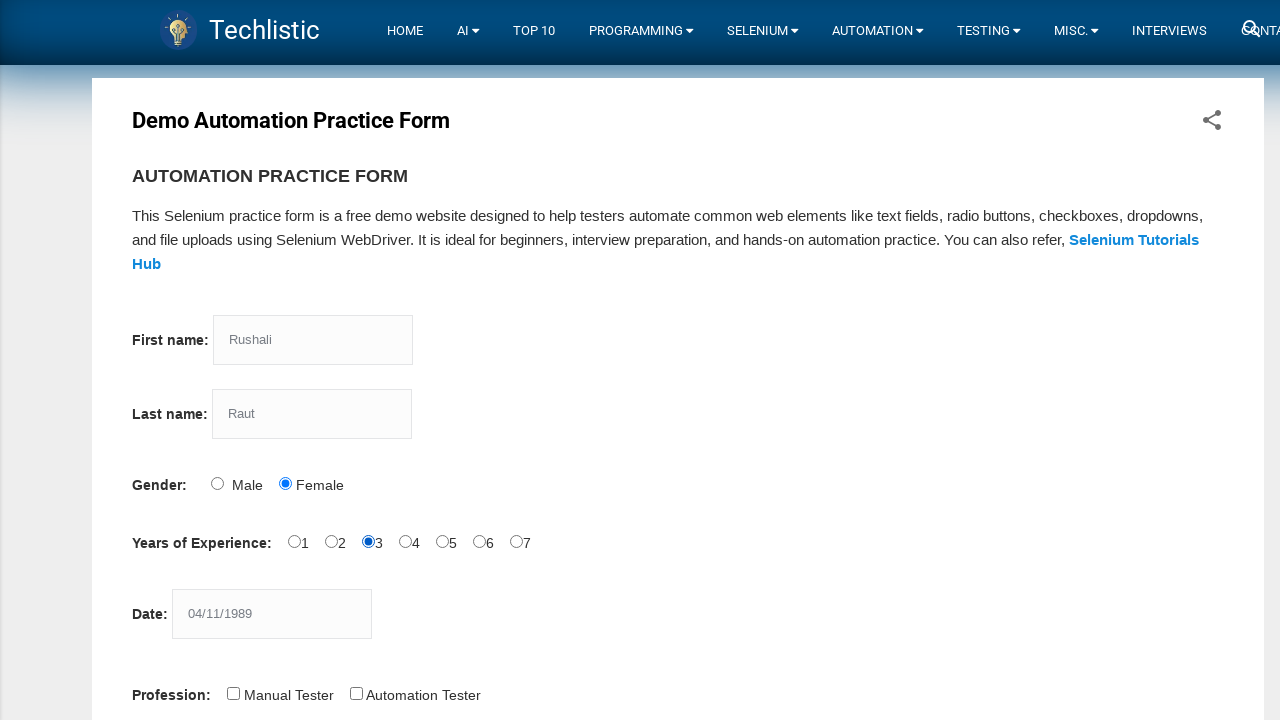

Selected Automation Tester profession at (356, 693) on input[value='Automation Tester']
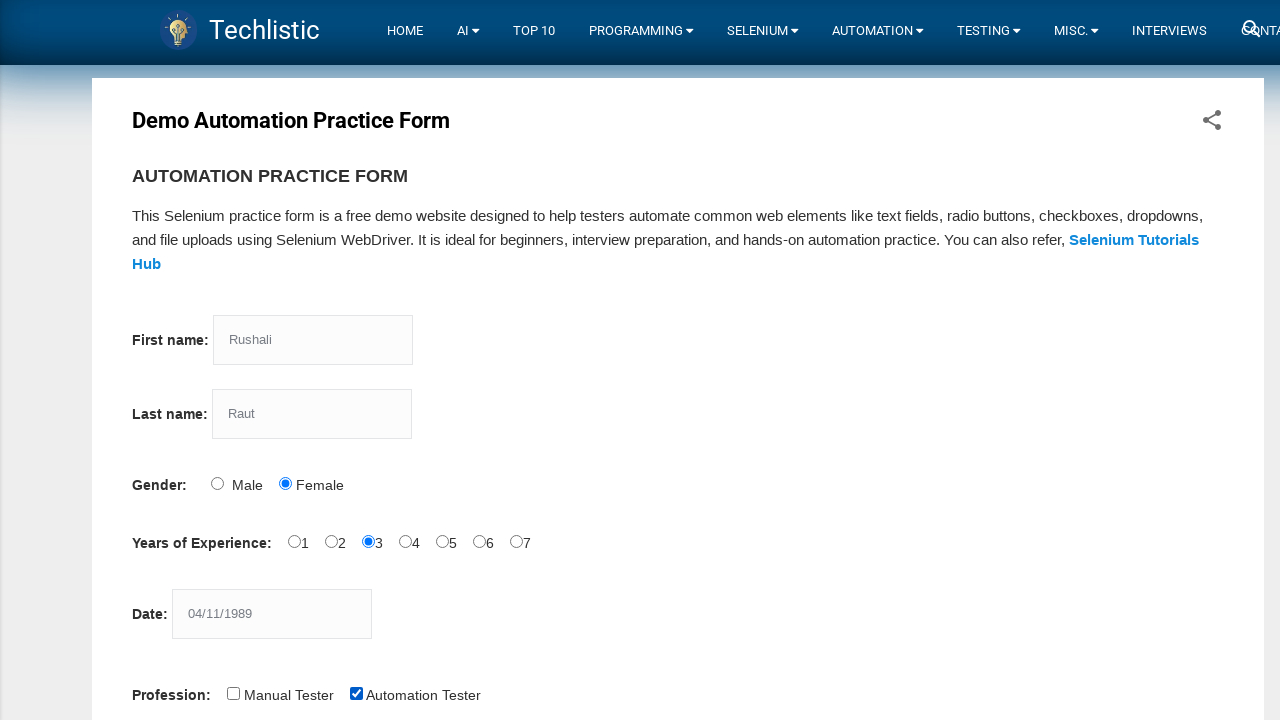

Selected Selenium Webdriver tool at (446, 360) on input[value='Selenium Webdriver']
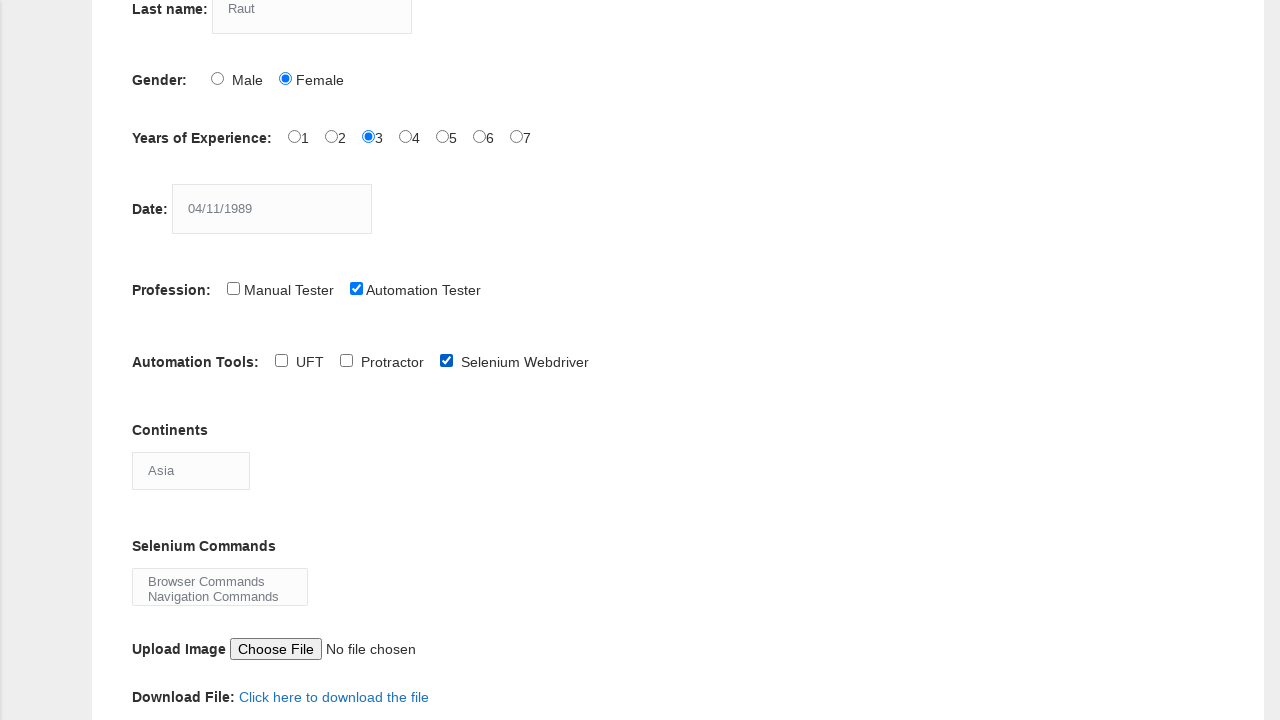

Selected 'Navigation Commands' from dropdown on select#selenium_commands
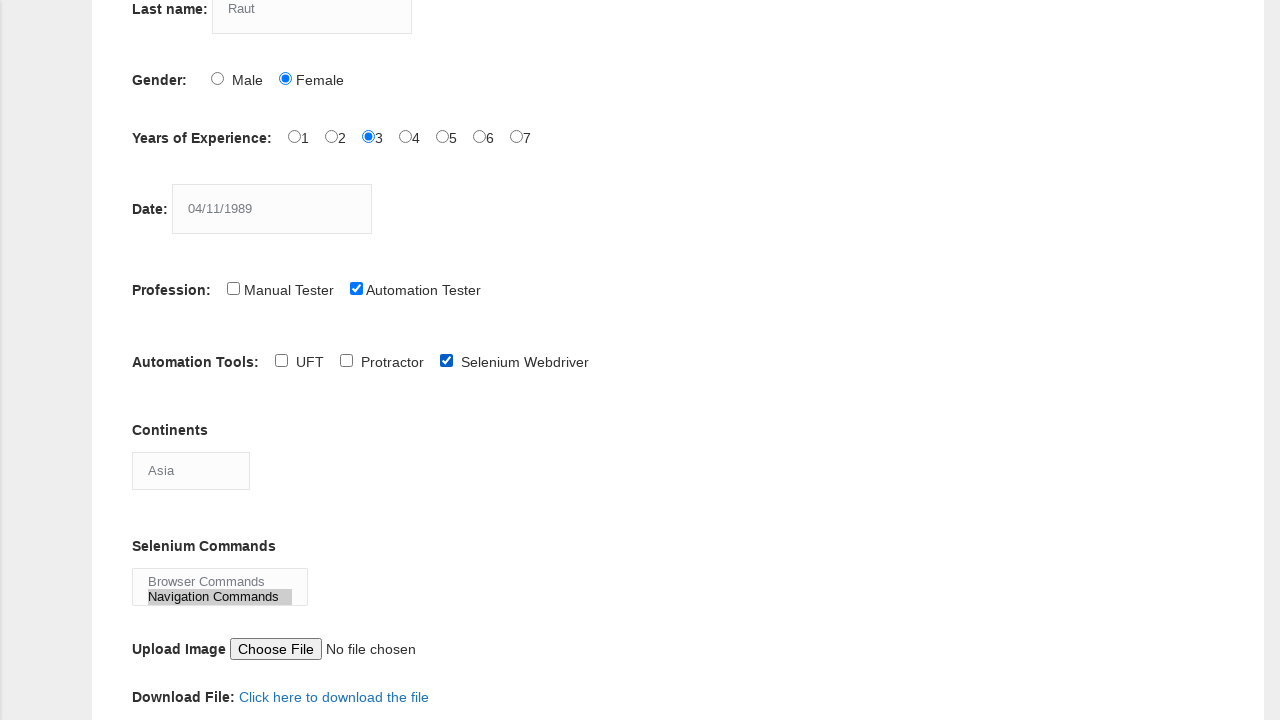

Clicked submit button to submit form at (157, 360) on button#submit
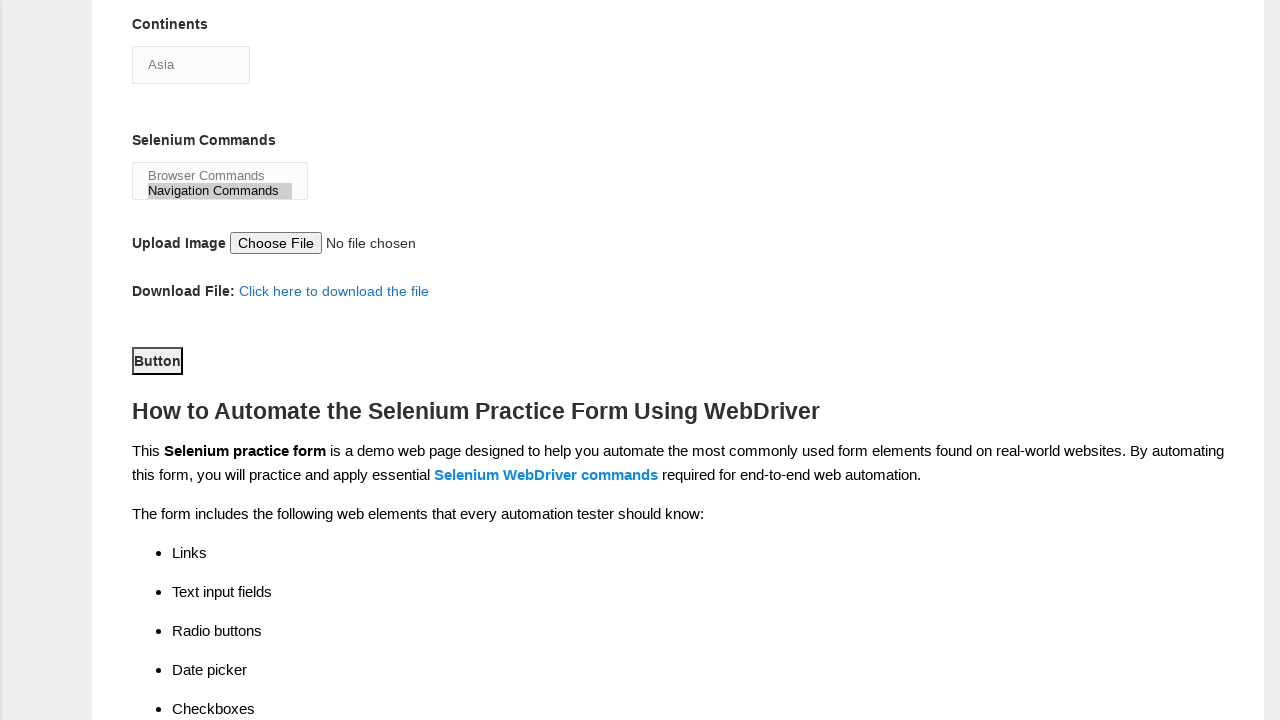

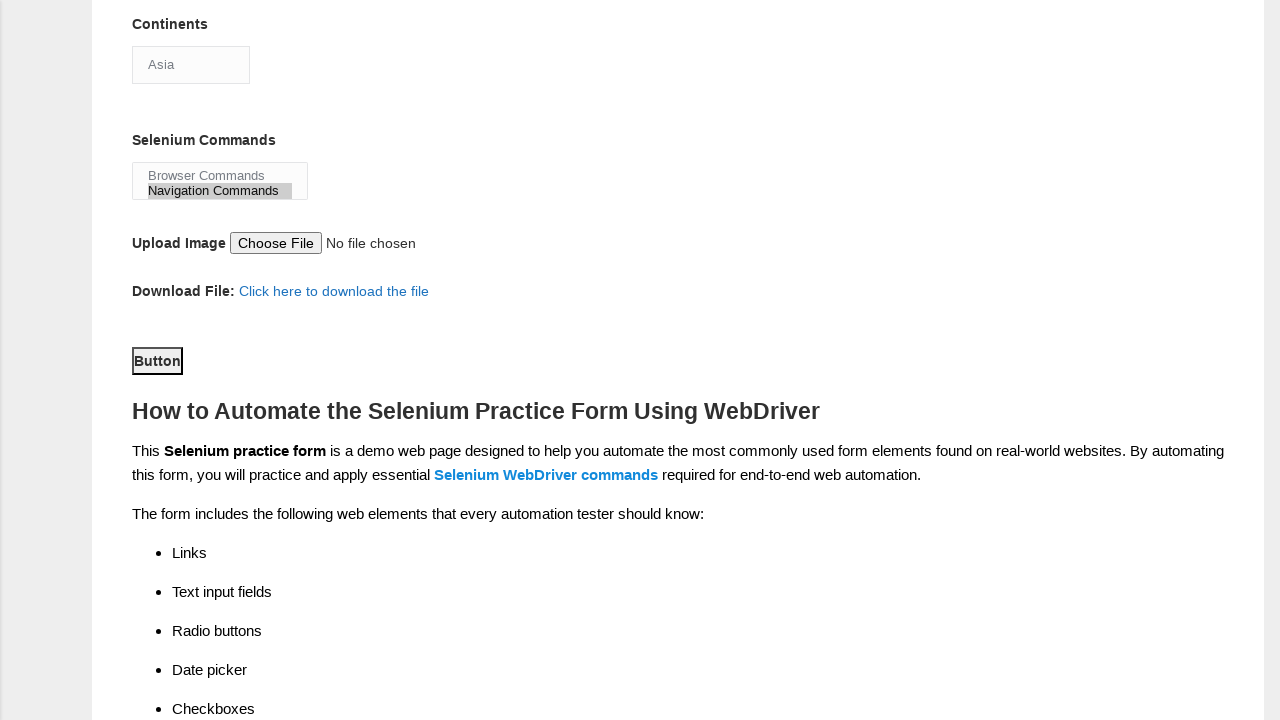